Tests dynamic loading functionality by clicking a start button and waiting for dynamically loaded content to appear on the page.

Starting URL: https://the-internet.herokuapp.com/dynamic_loading/1

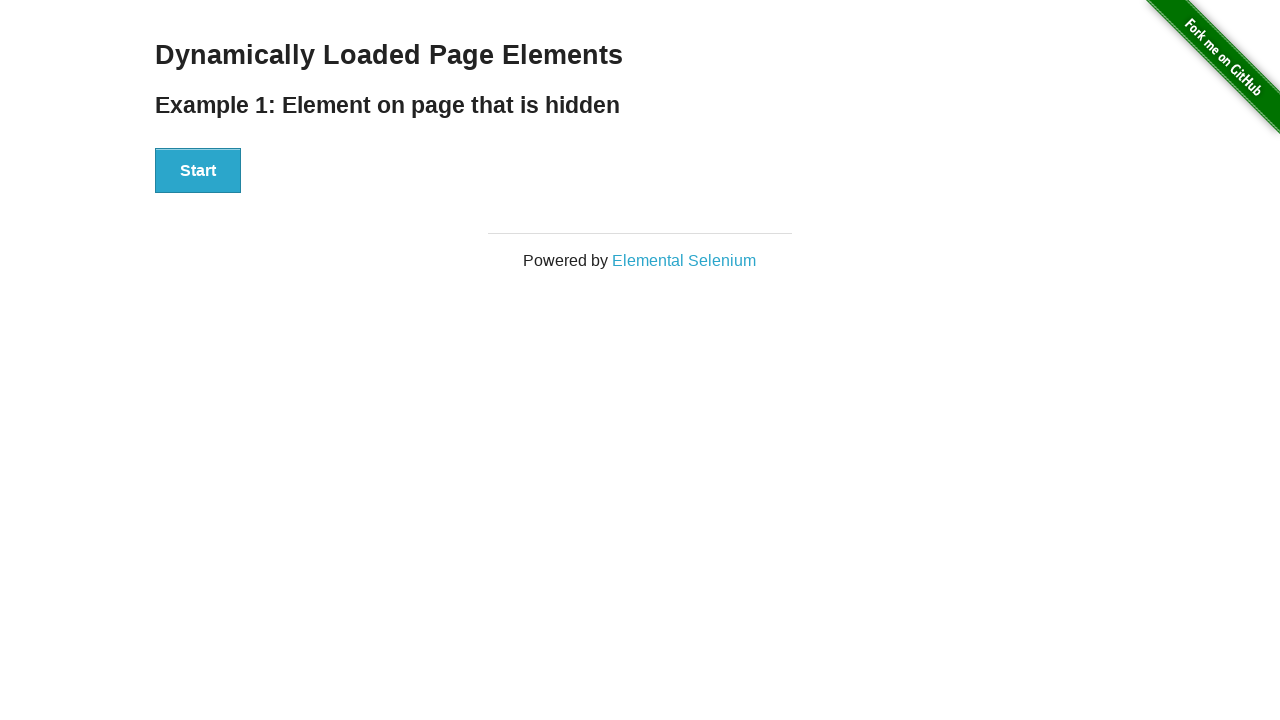

Navigated to dynamic loading test page
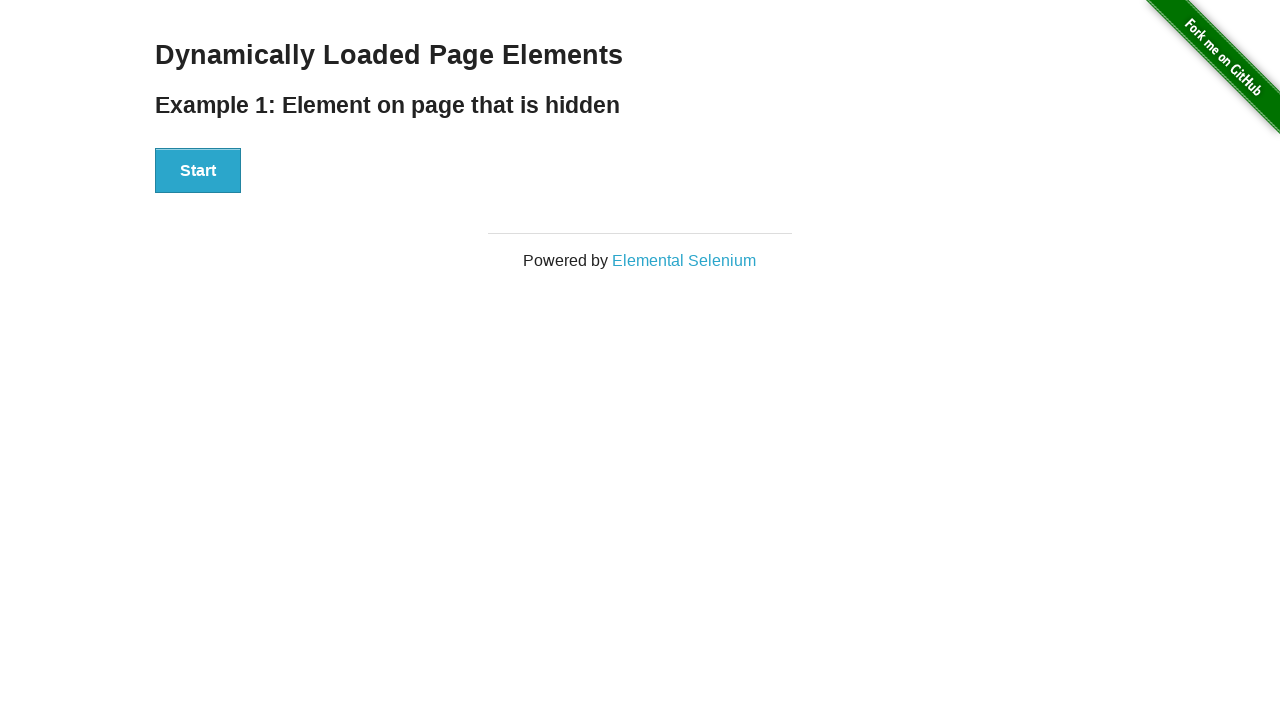

Clicked start button to trigger dynamic loading at (198, 171) on #start button
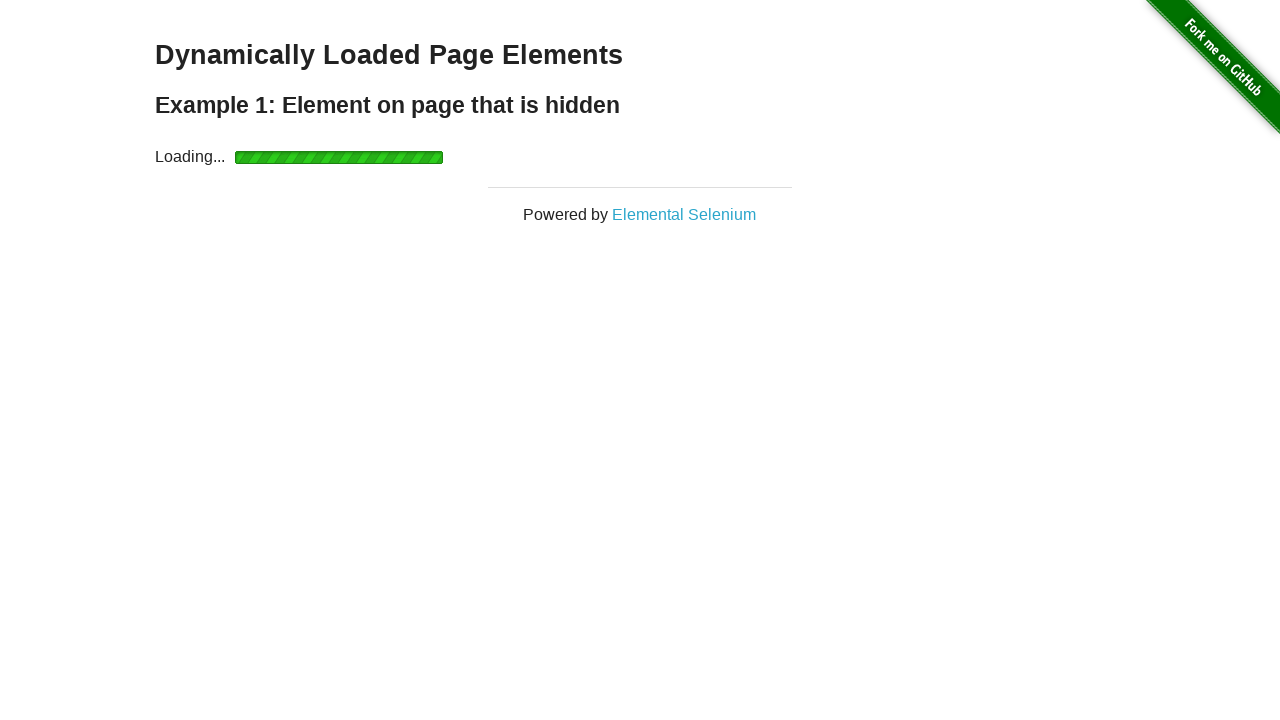

Dynamically loaded content appeared on the page
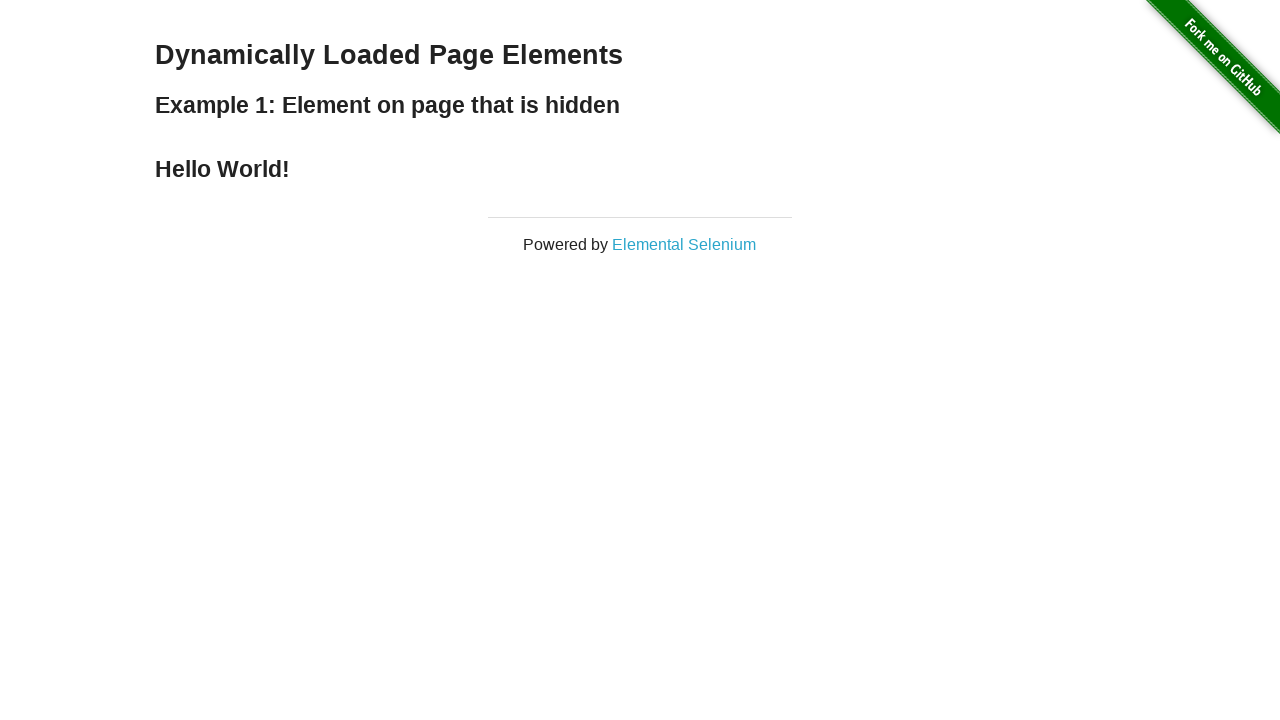

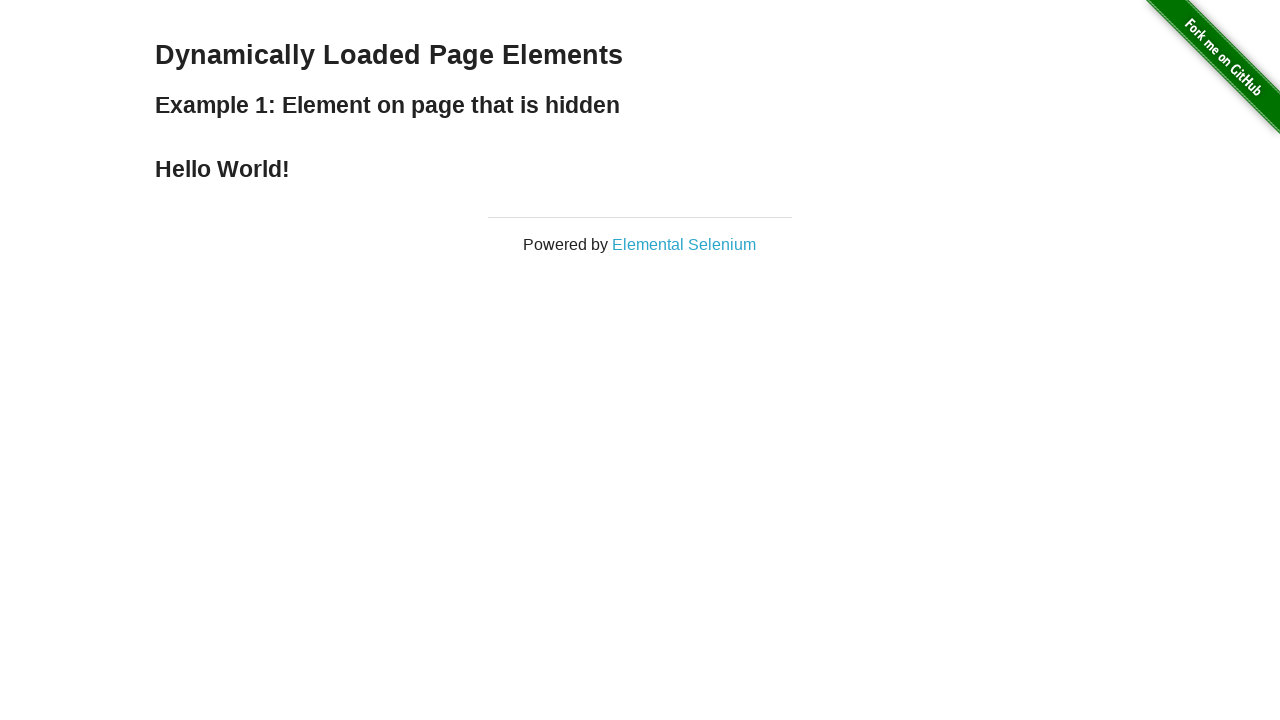